Tests alert handling functionality by triggering different types of alerts and interacting with them

Starting URL: https://demo.automationtesting.in/Alerts.html

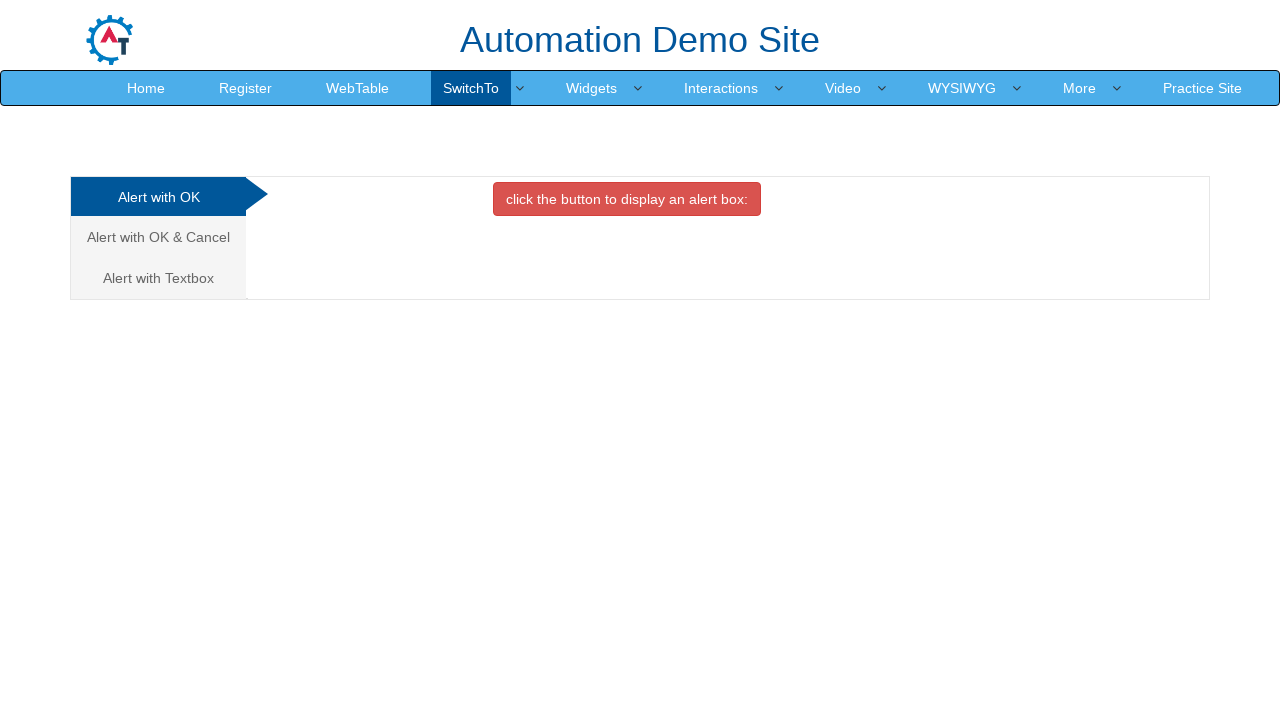

Clicked button to trigger alert at (627, 199) on xpath=//*[@onclick='alertbox()']
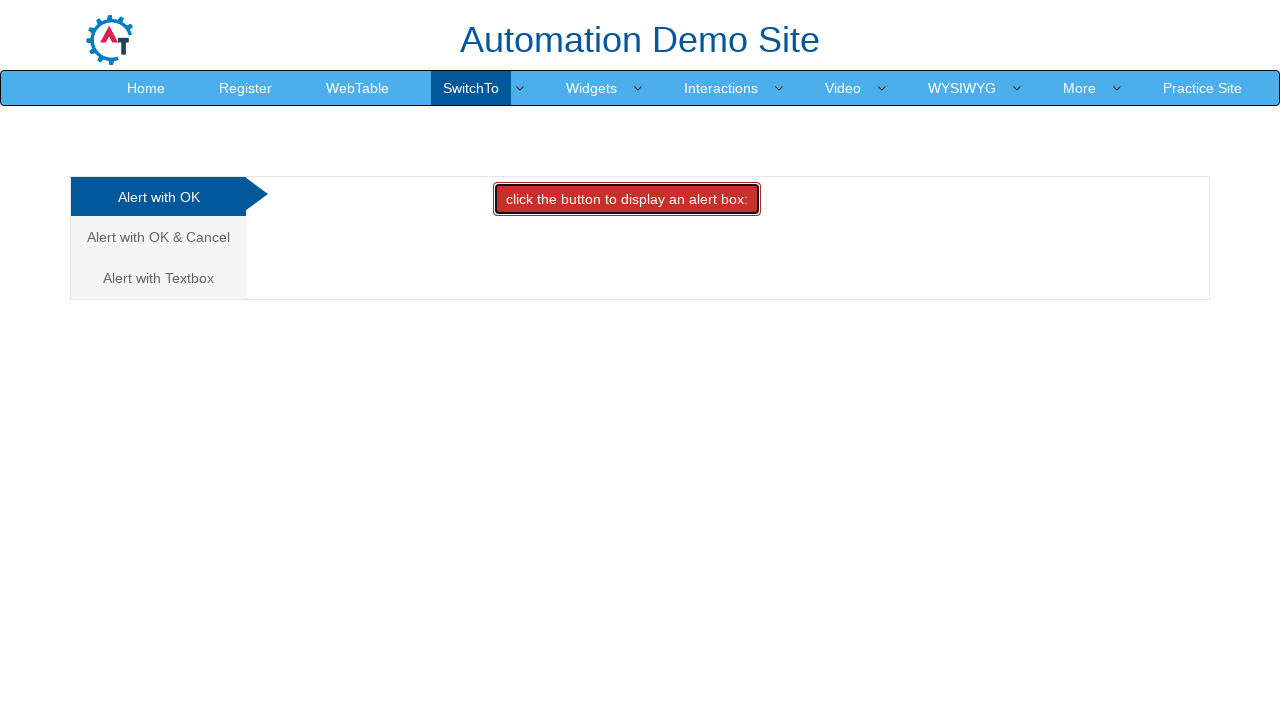

Set up dialog handler to accept alerts
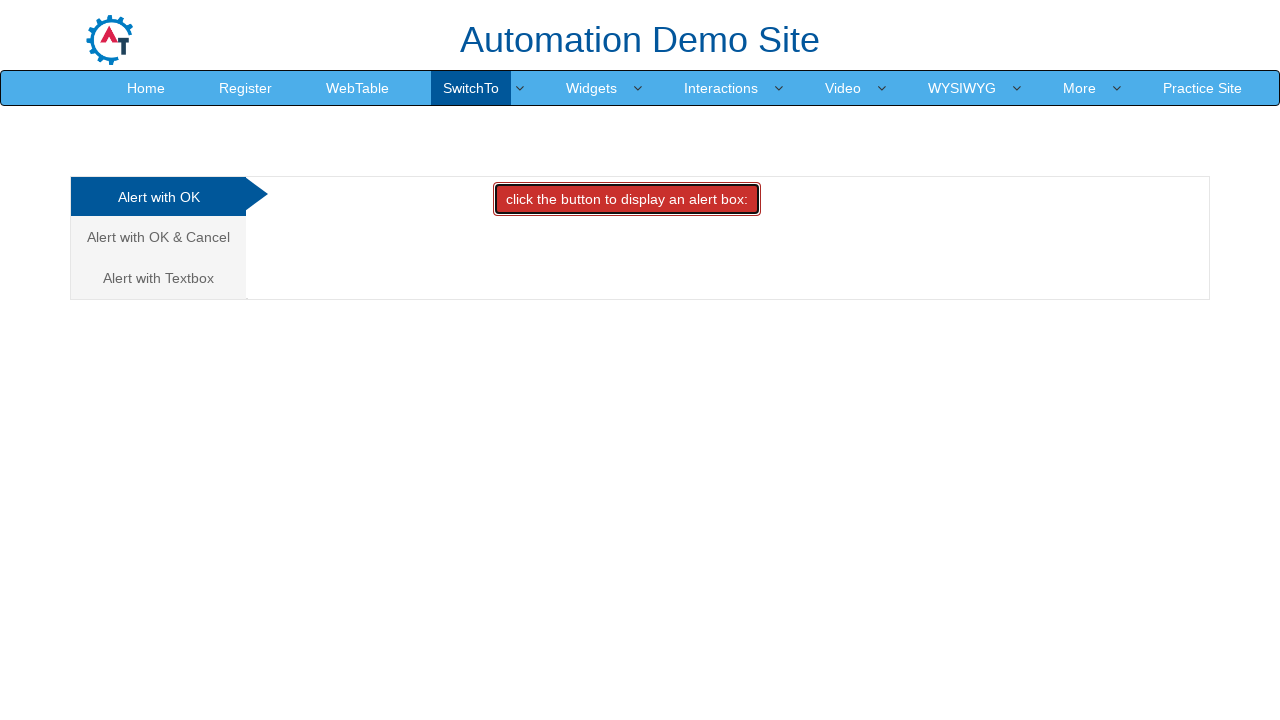

Clicked on 'Alert with OK & Cancel' tab at (160, 237) on xpath=//*[.='Alert with OK & Cancel ']
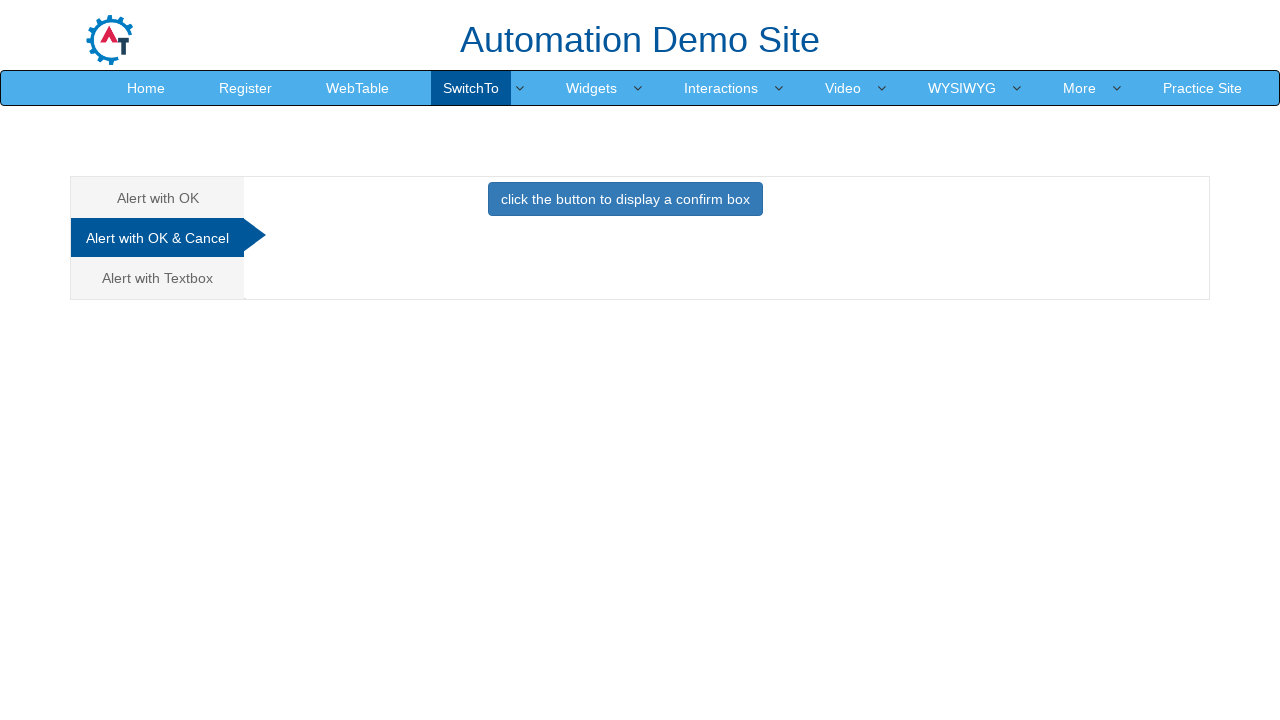

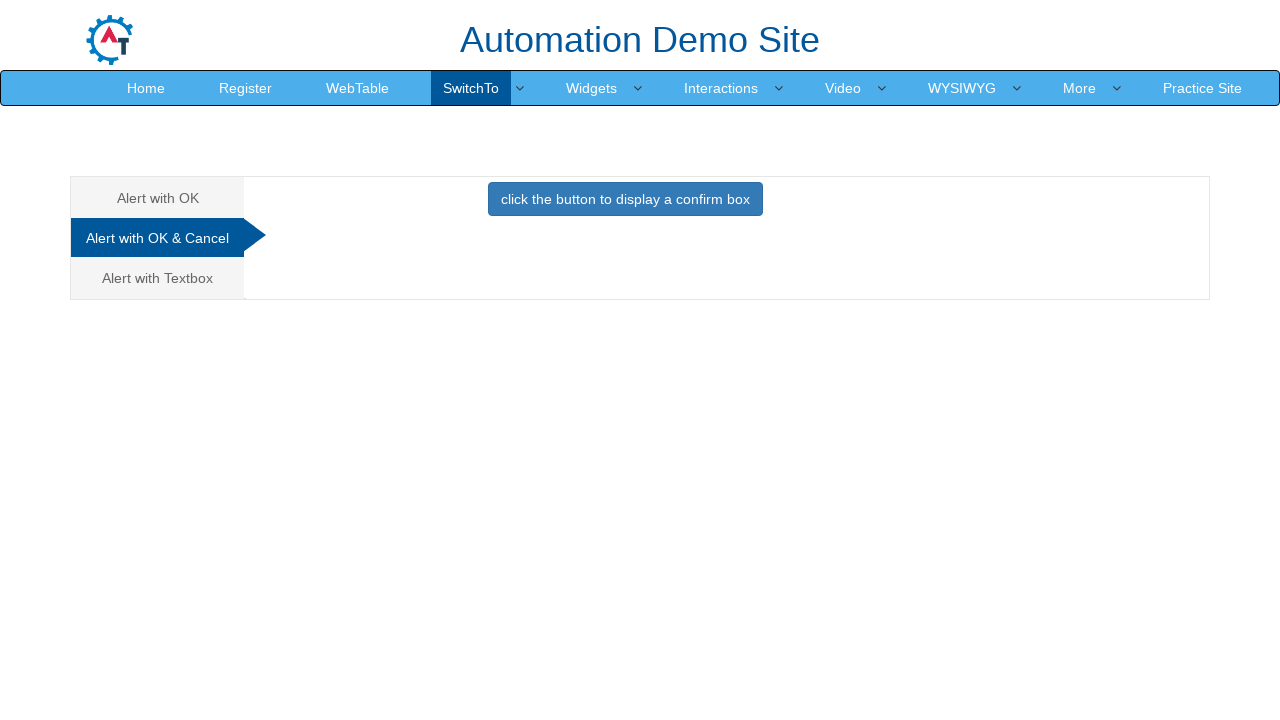